Navigates to login page and verifies the h2 heading element is visible

Starting URL: https://the-internet.herokuapp.com/

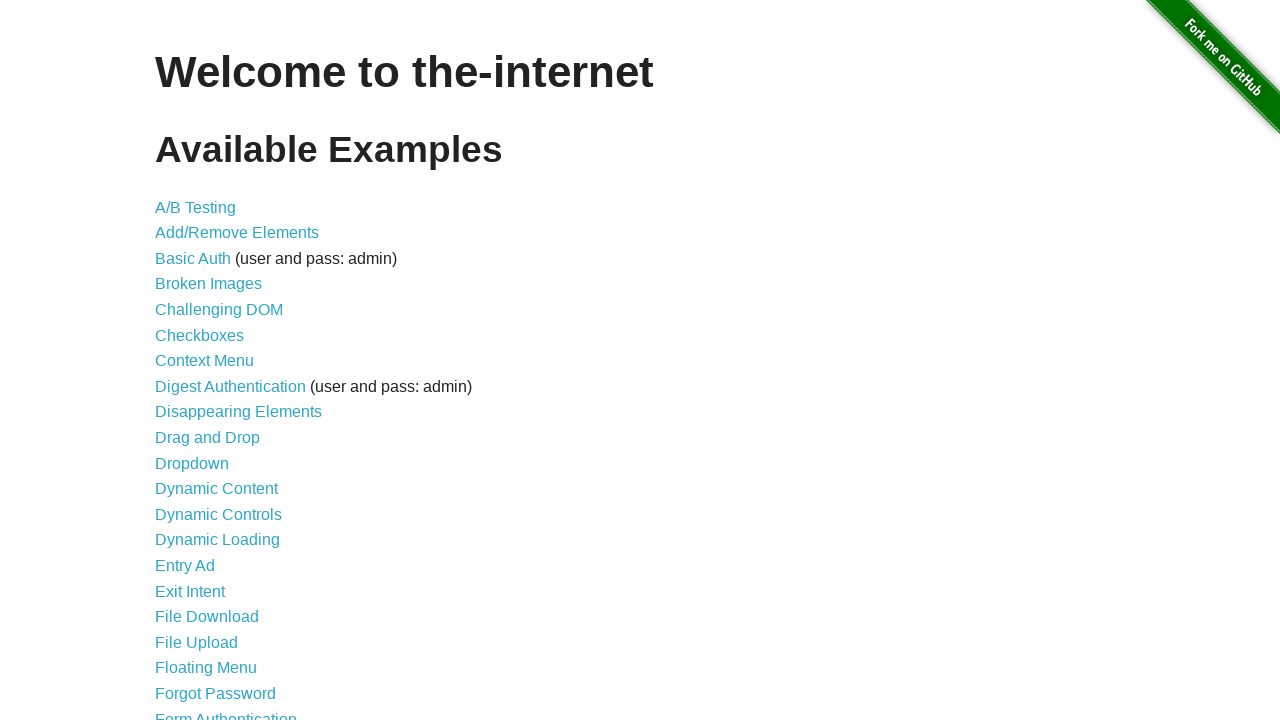

Clicked on Form Authentication link to navigate to login page at (226, 712) on xpath=//a[@href="/login"]
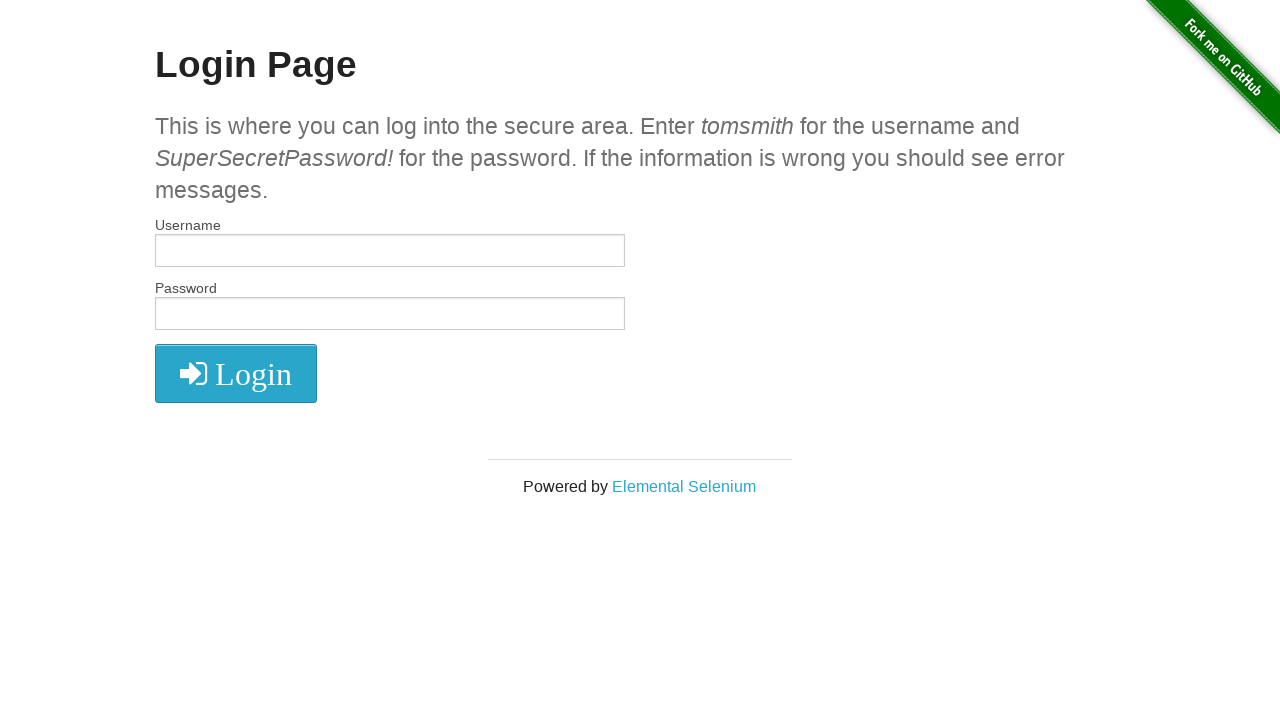

Verified h2 heading element is visible on login page
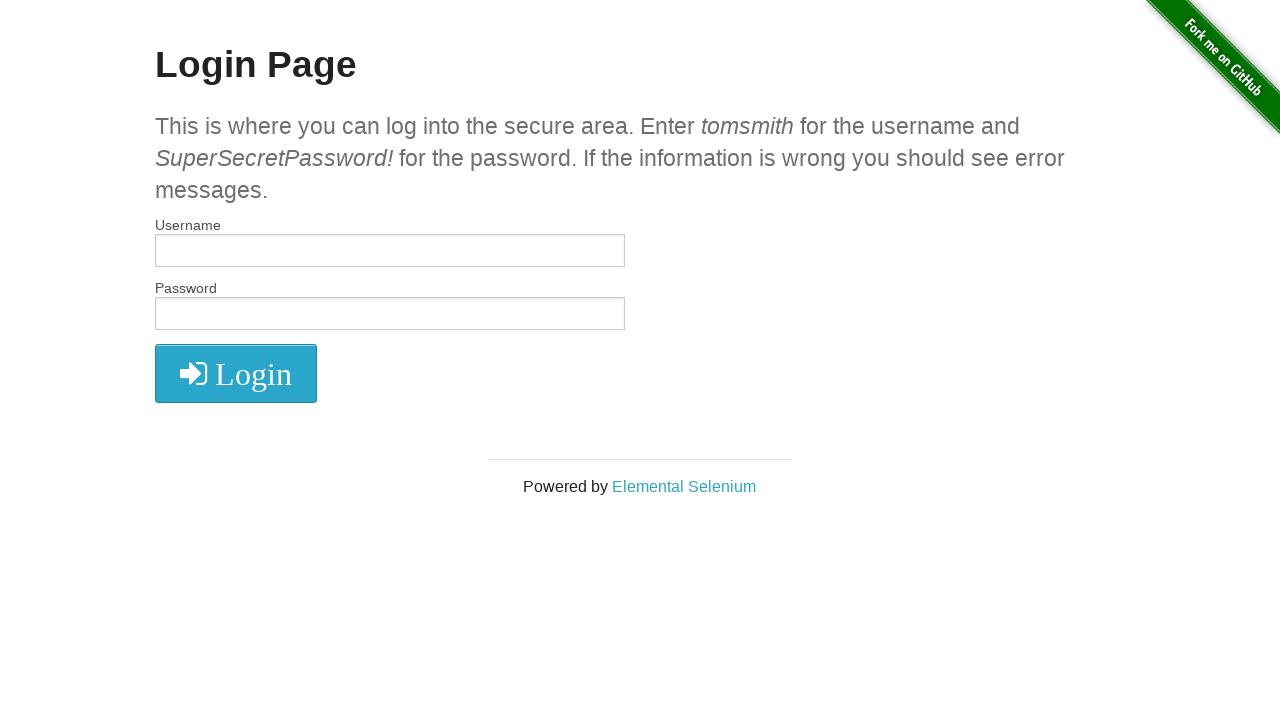

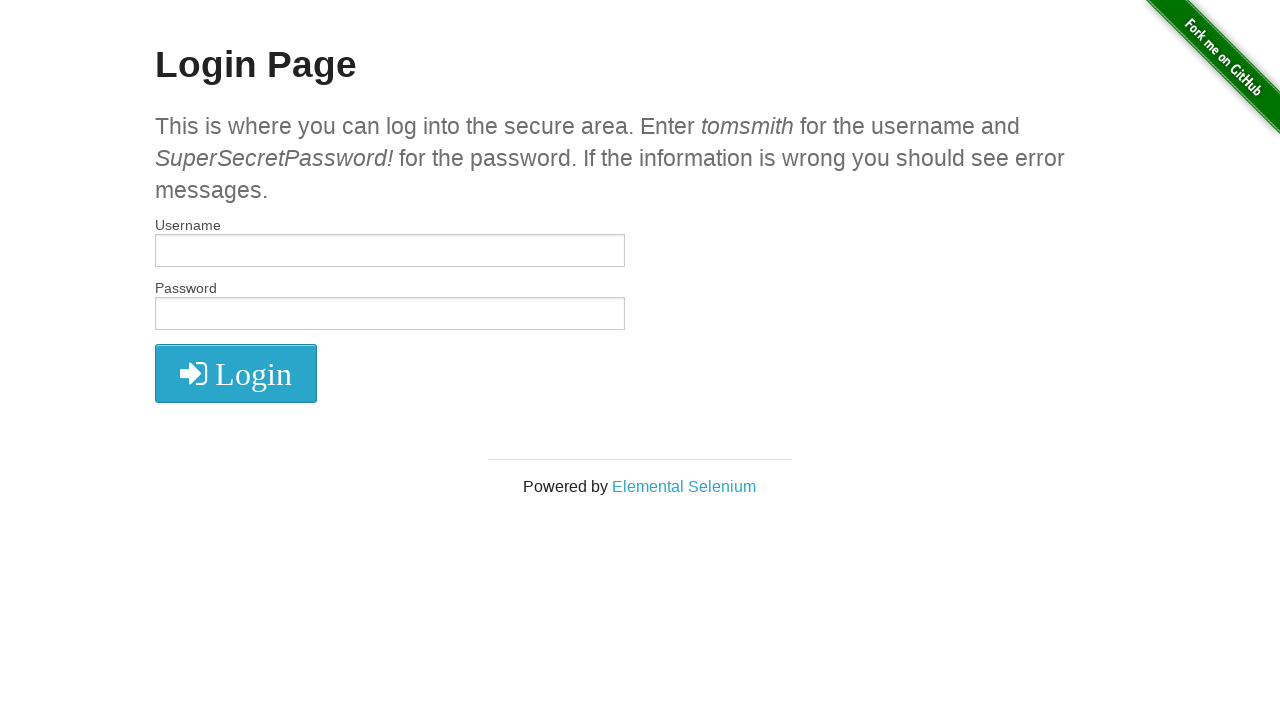